Tests right-clicking to trigger a context menu alert and verifying the dialog message

Starting URL: https://the-internet.herokuapp.com/

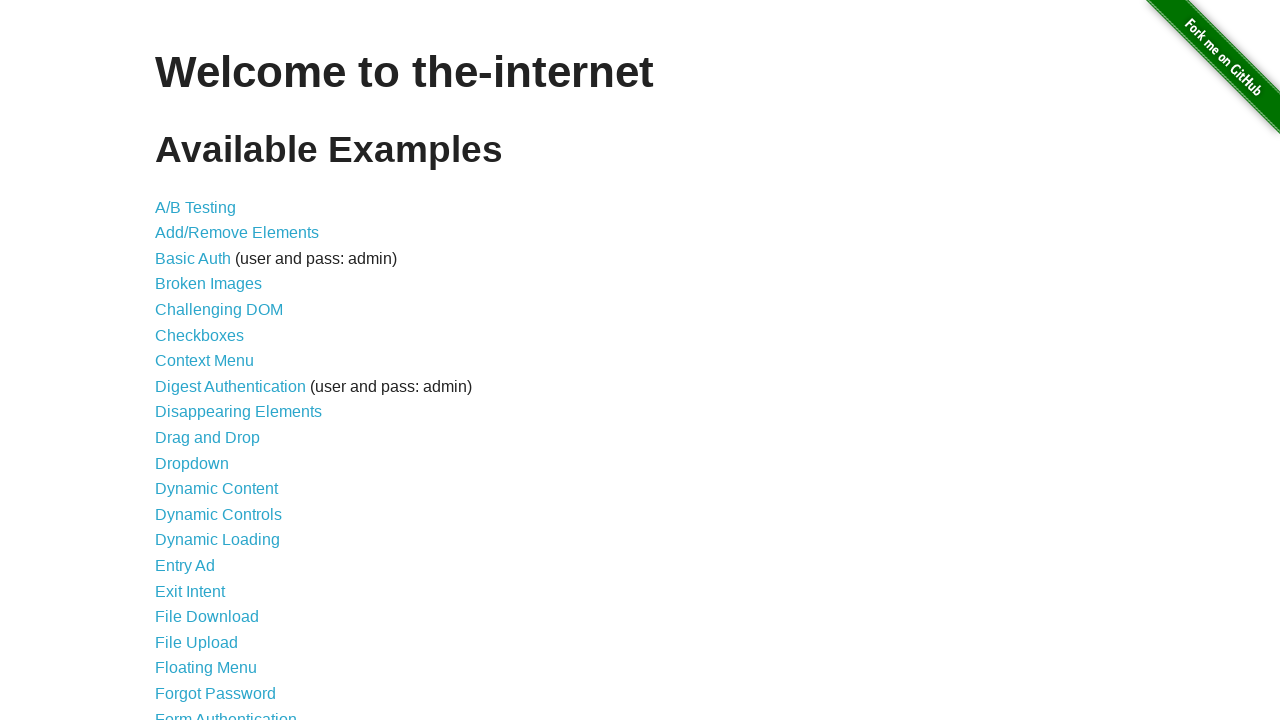

Clicked Context Menu link to navigate to the context menu test page at (204, 361) on internal:role=link[name="Context Menu"i]
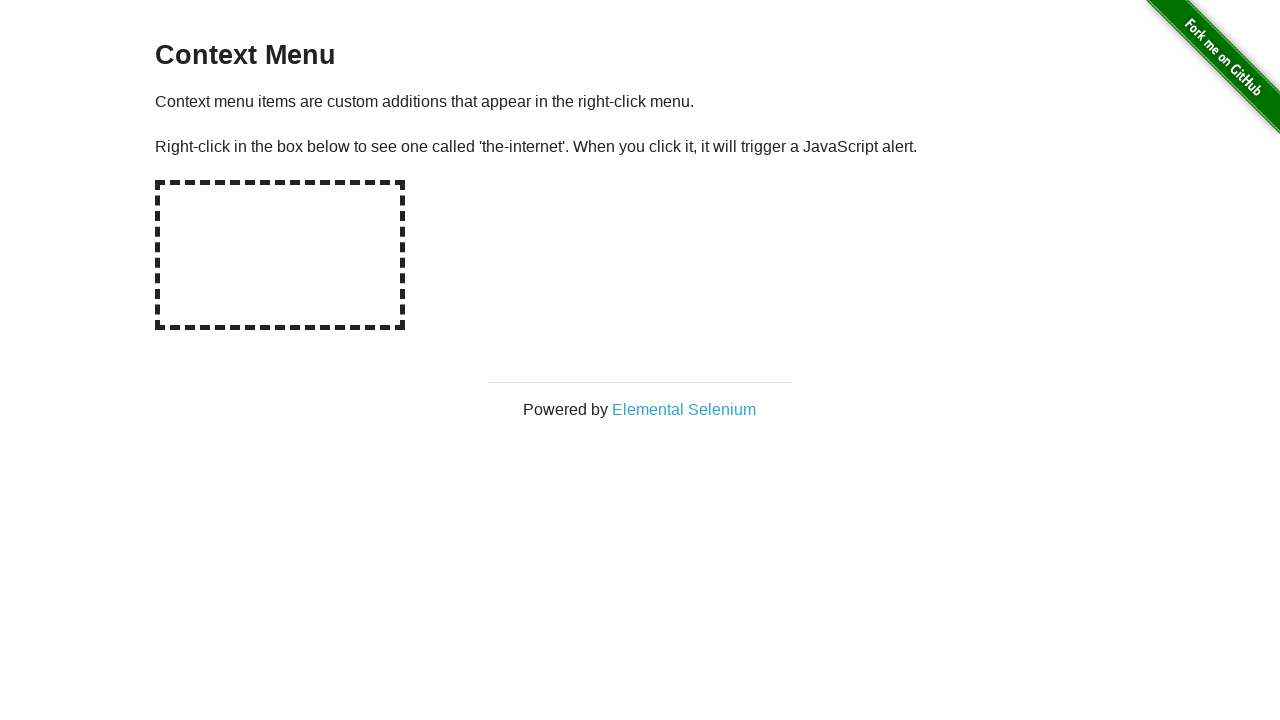

Set up dialog handler to capture and accept alert messages
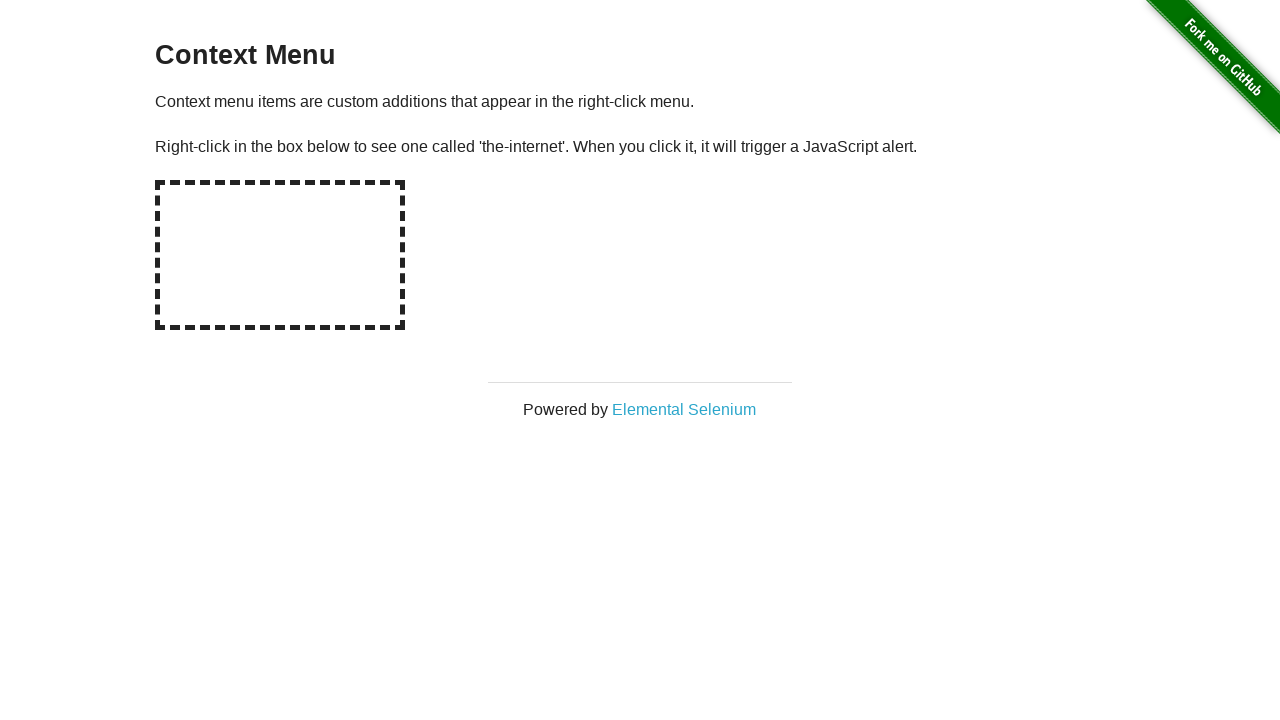

Right-clicked on the hot-spot element to trigger context menu at (280, 255) on #hot-spot
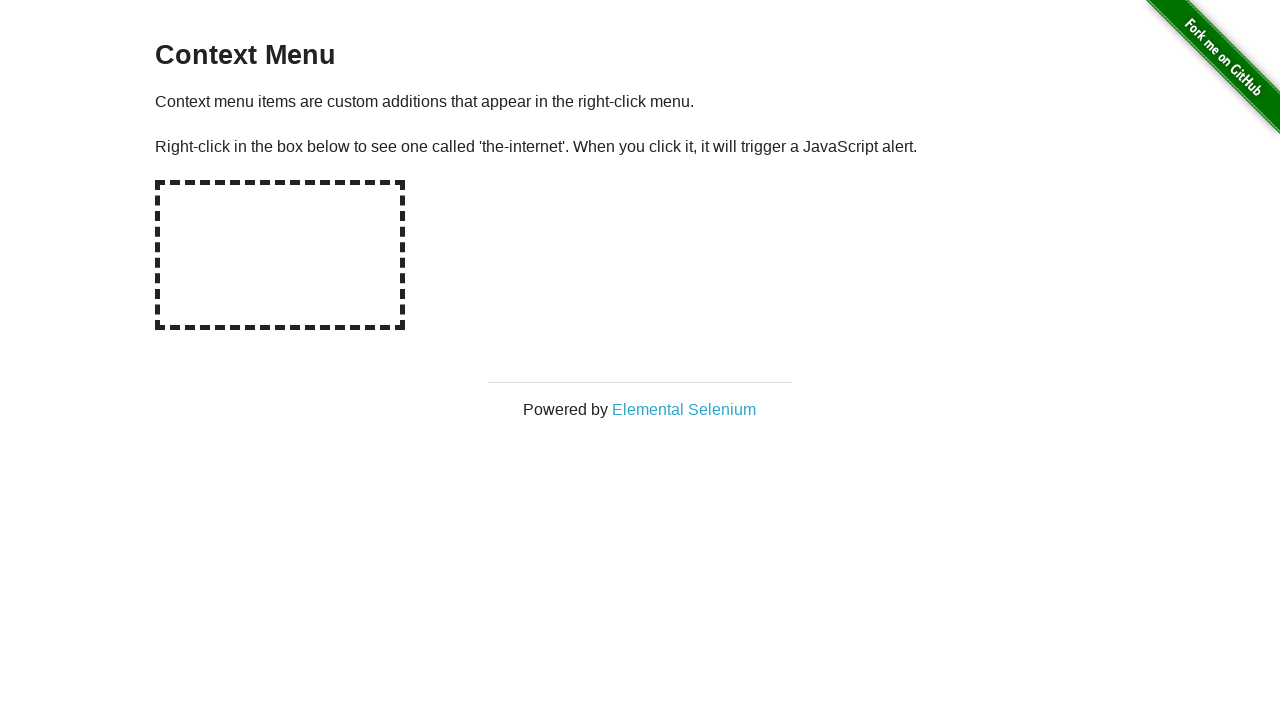

Waited for dialog to be processed
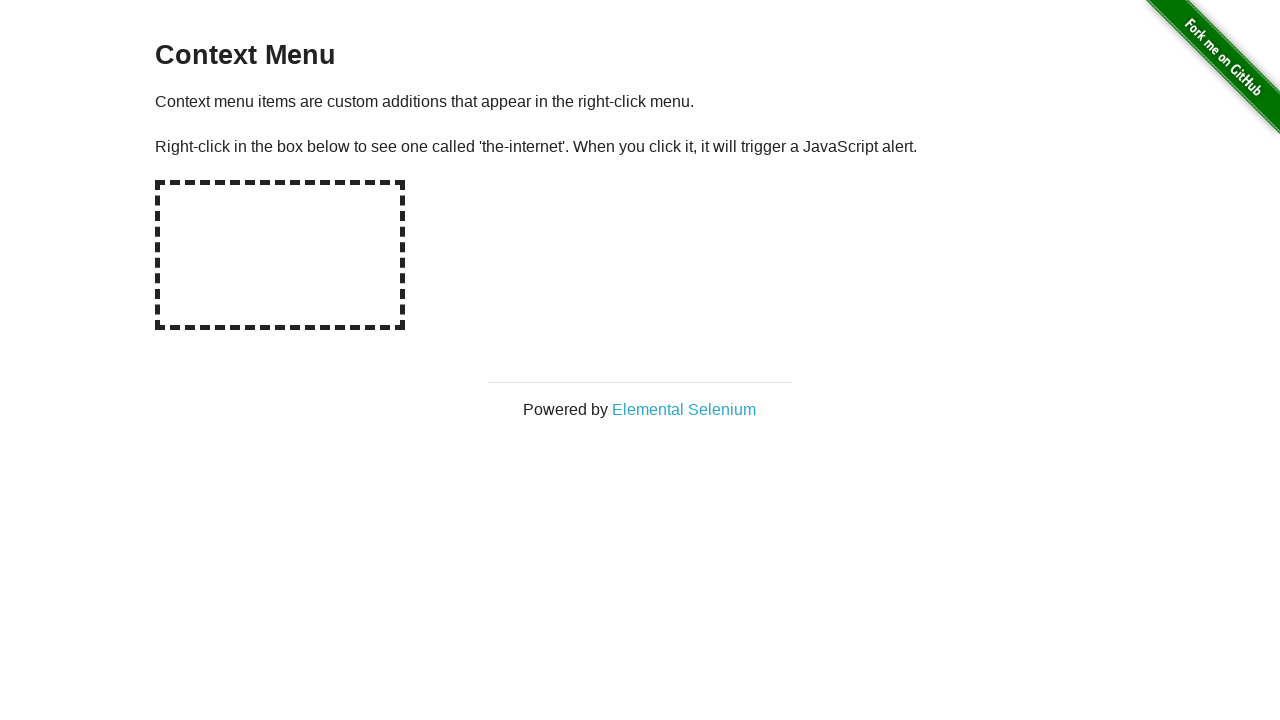

Verified that the context menu alert displayed the correct message: 'You selected a context menu'
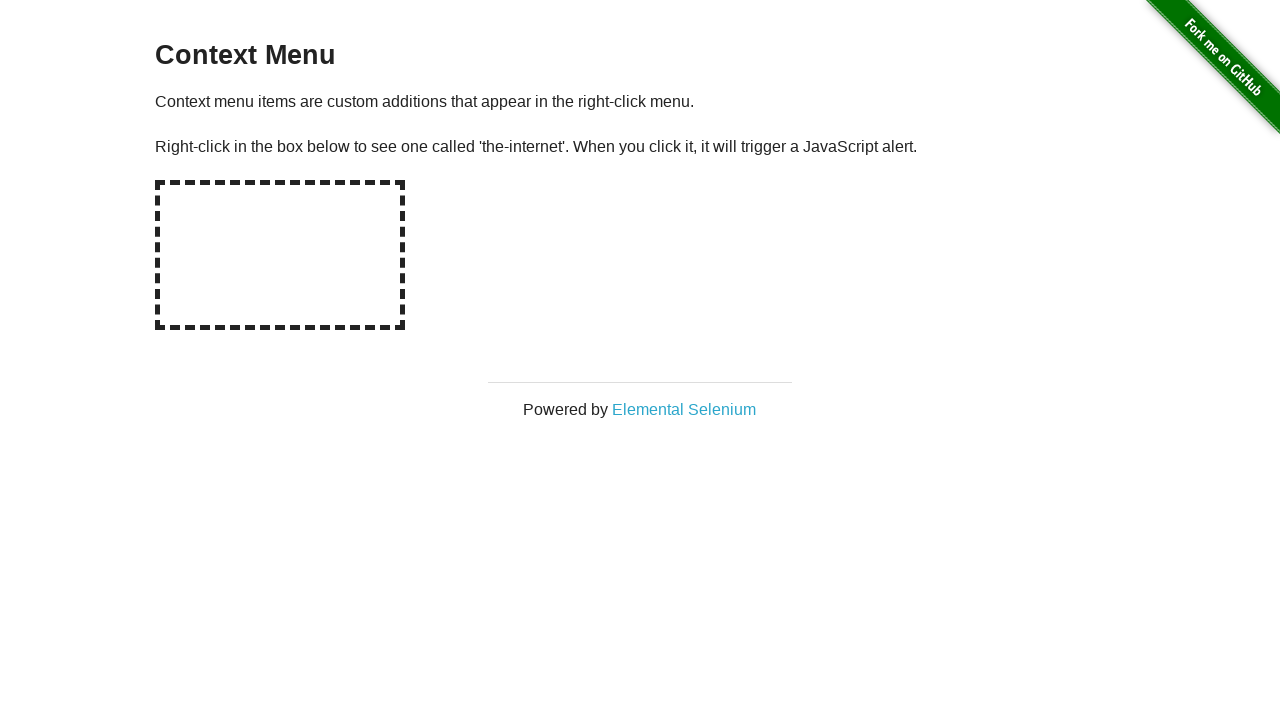

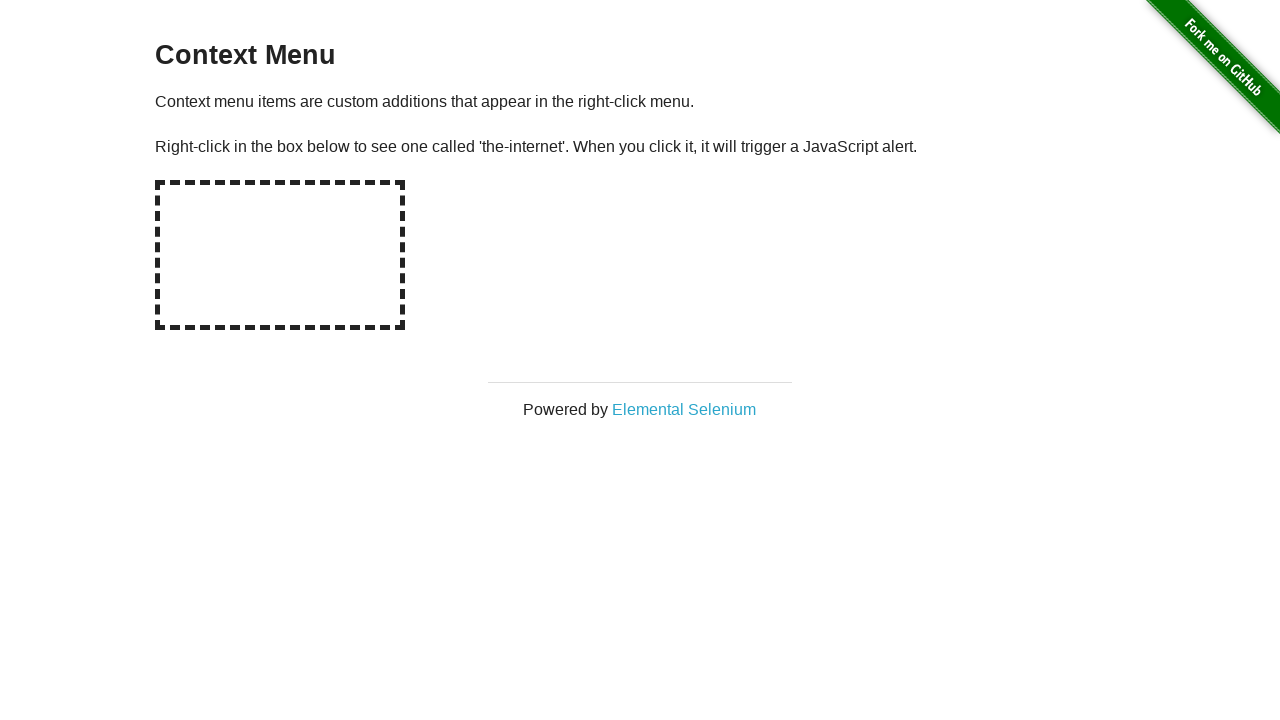